Tests American Airlines calendar date picker by opening the calendar, navigating to December, and selecting the 4th day of the month

Starting URL: https://www.aa.com/homePage.do?locale=en_US

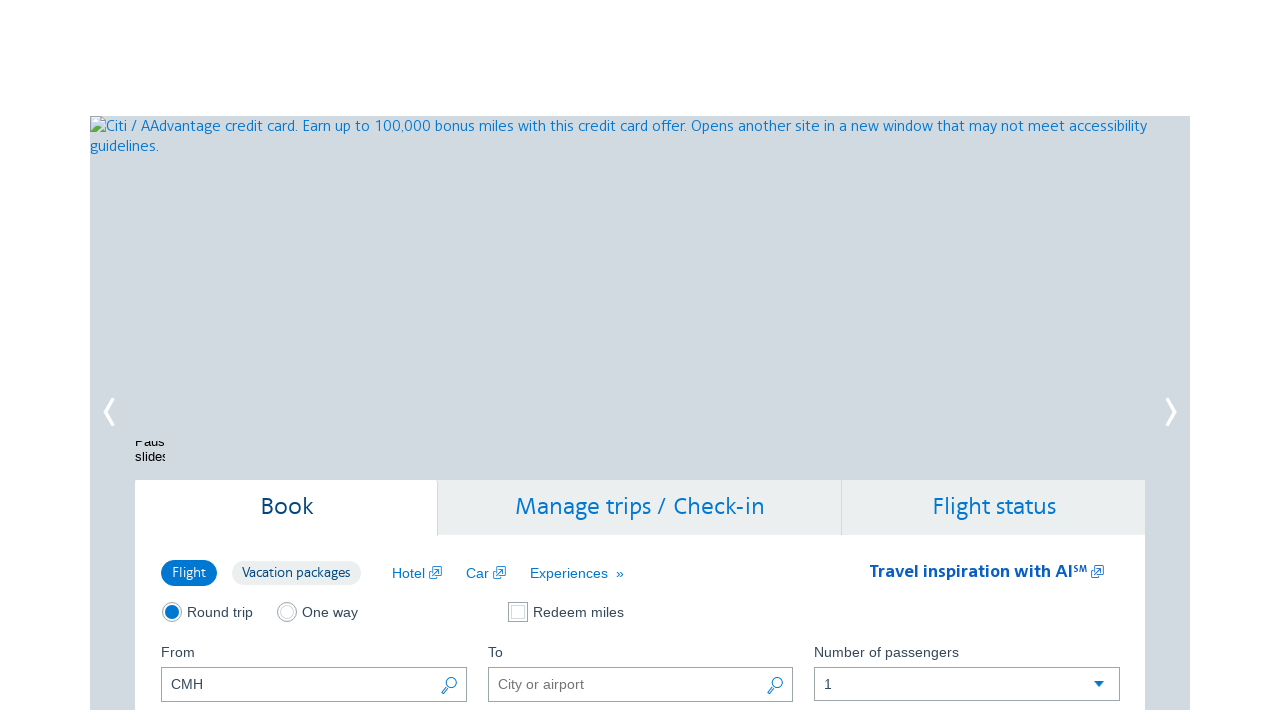

Clicked first calendar button to open date picker at (450, 360) on (//button[@class='ui-datepicker-trigger'])[1]
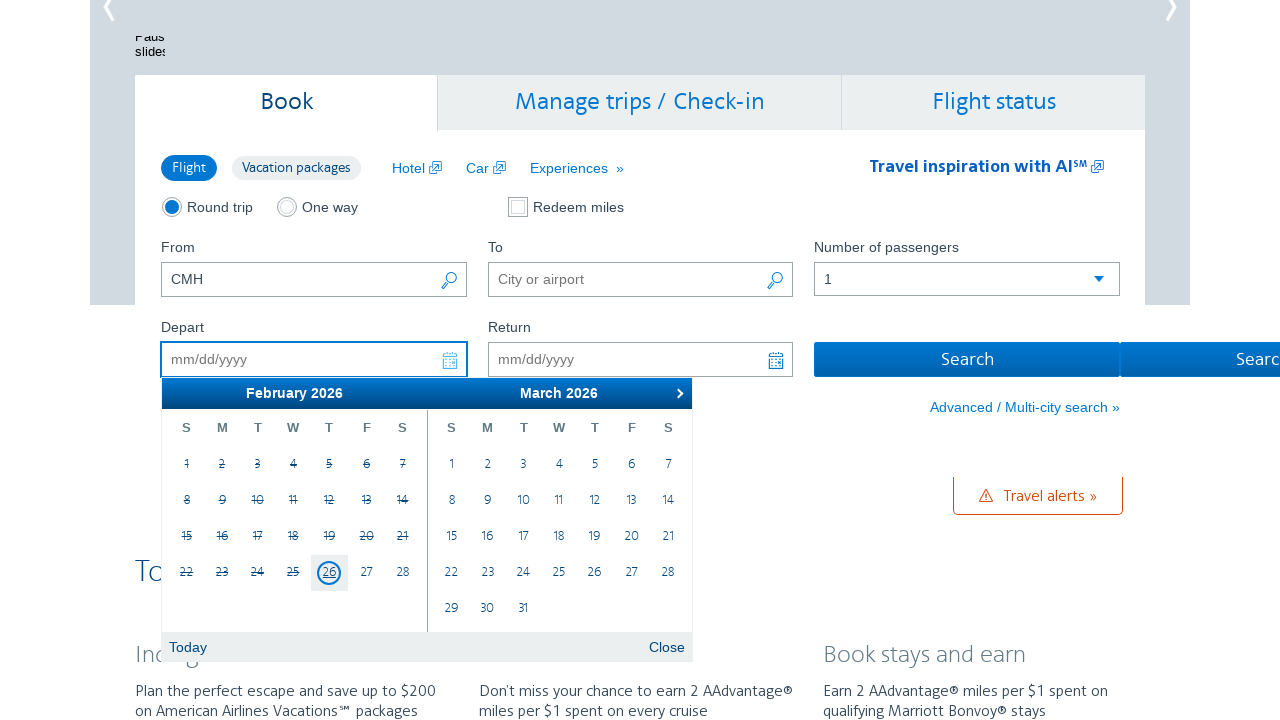

Retrieved current month: February
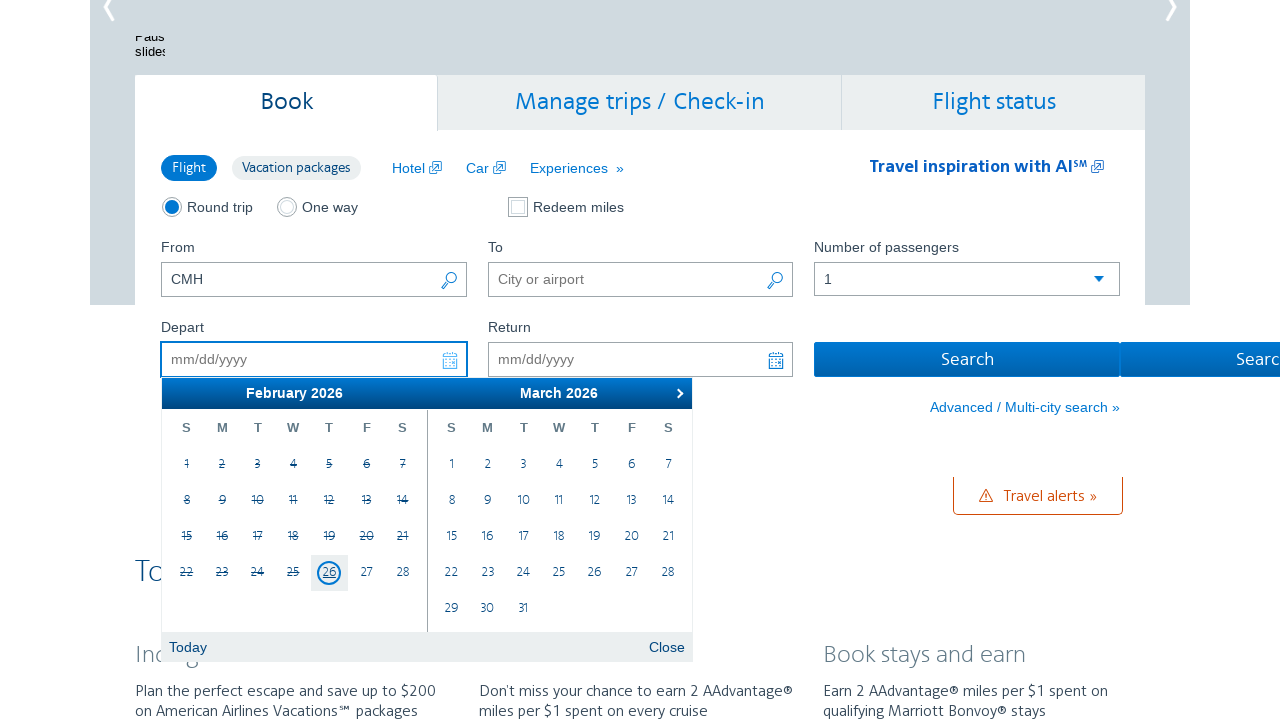

Clicked next month button to navigate from February to next month at (677, 393) on xpath=//a[@data-handler='next']
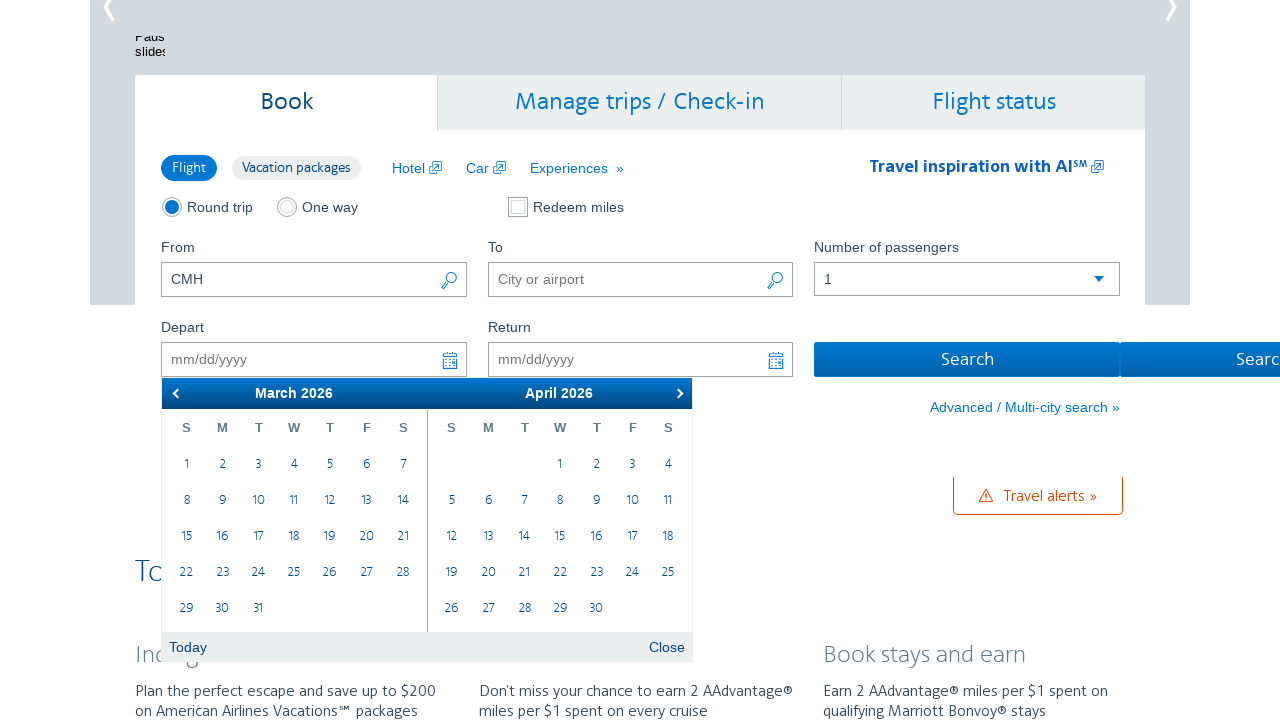

Retrieved current month: March
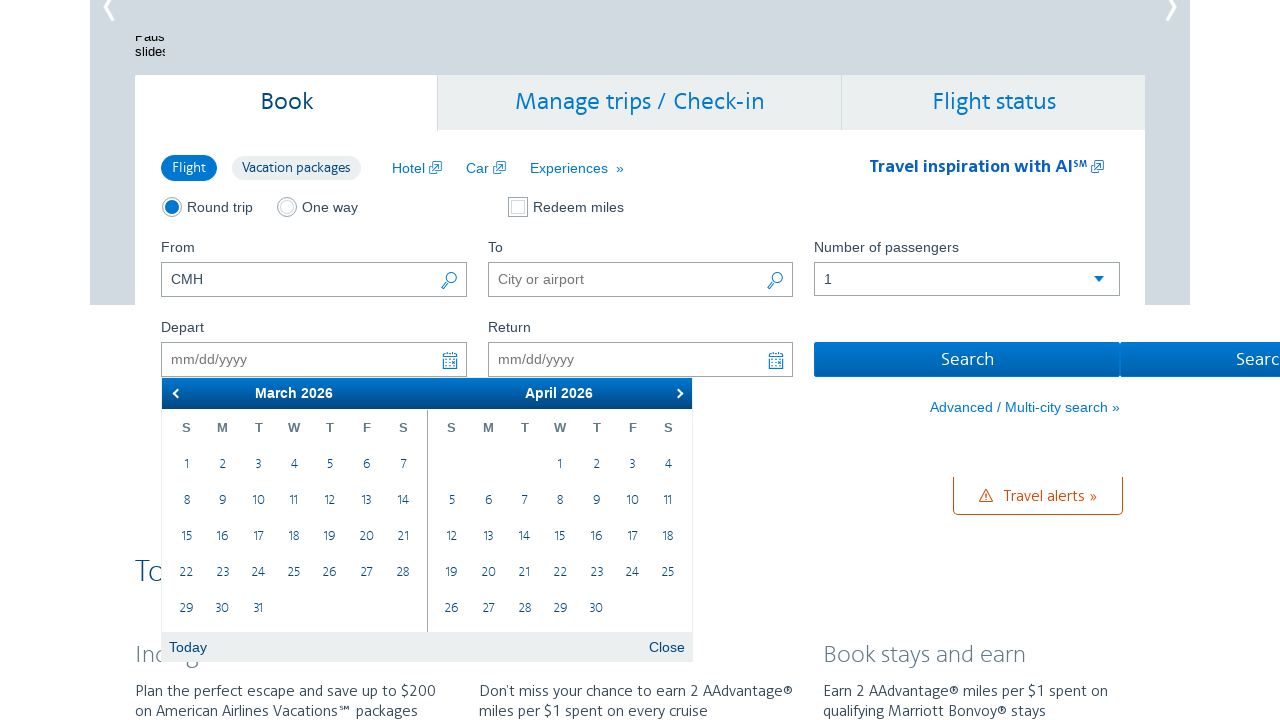

Clicked next month button to navigate from March to next month at (677, 393) on xpath=//a[@data-handler='next']
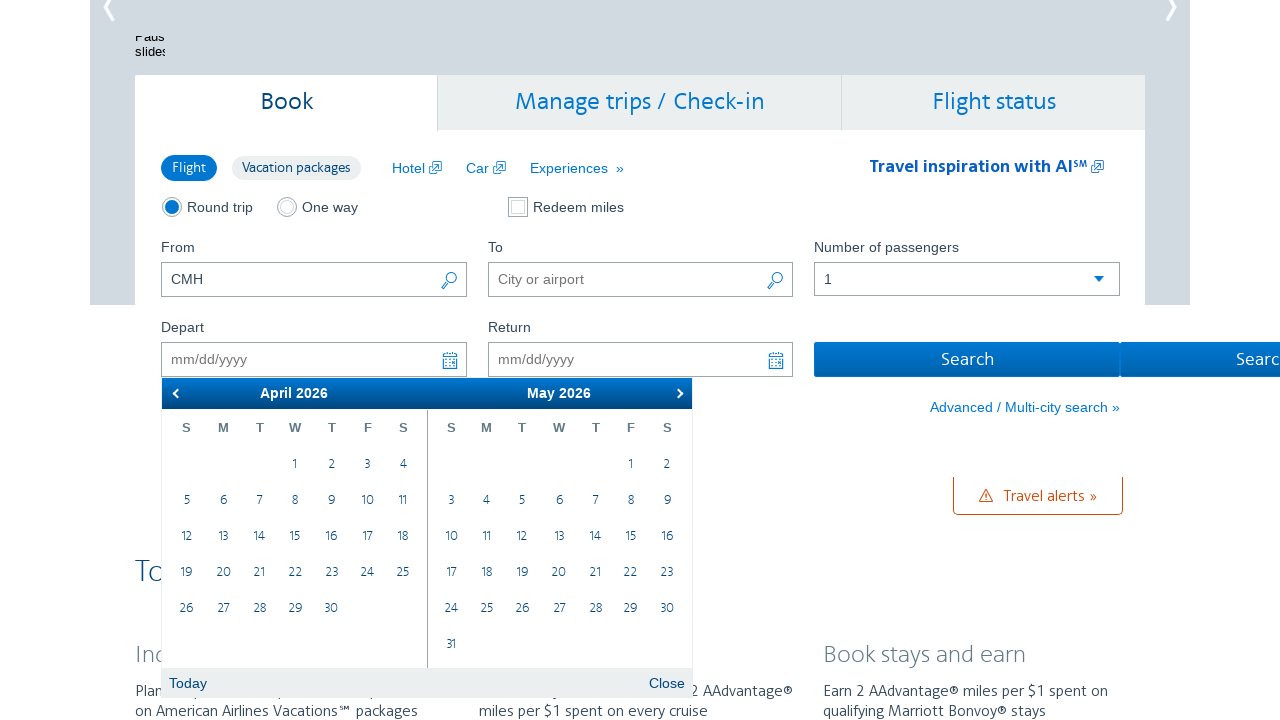

Retrieved current month: April
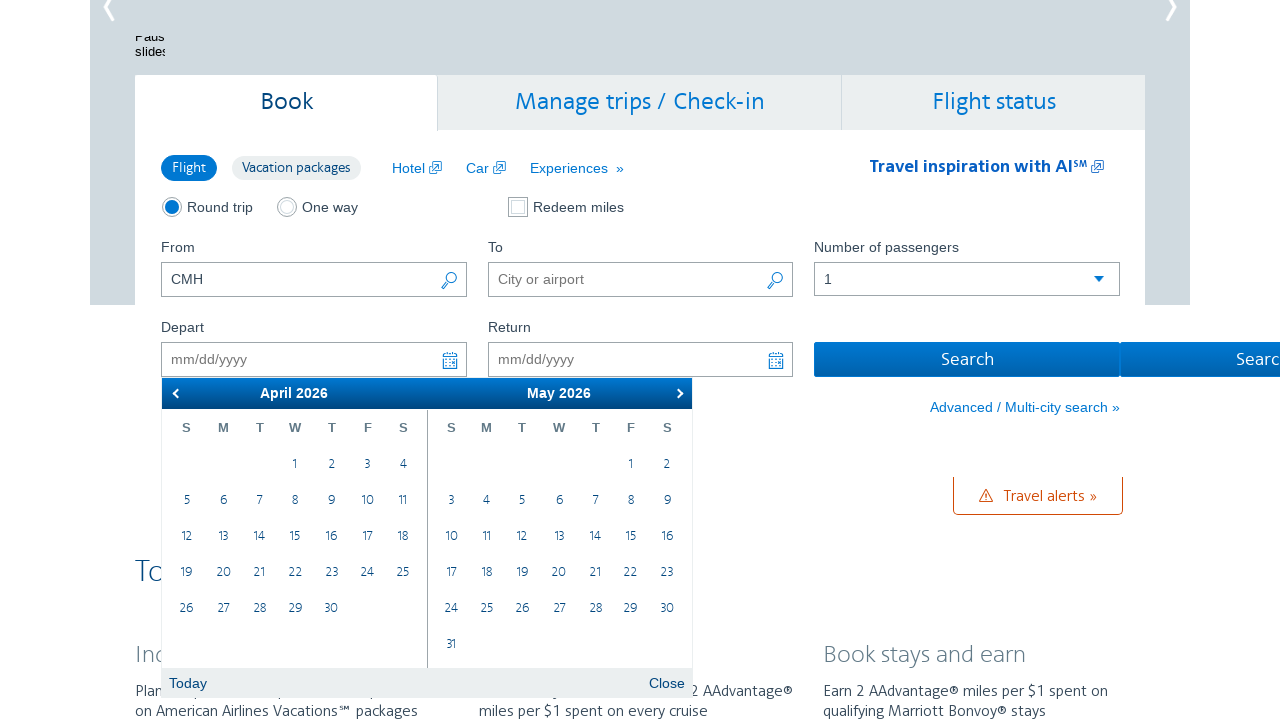

Clicked next month button to navigate from April to next month at (677, 393) on xpath=//a[@data-handler='next']
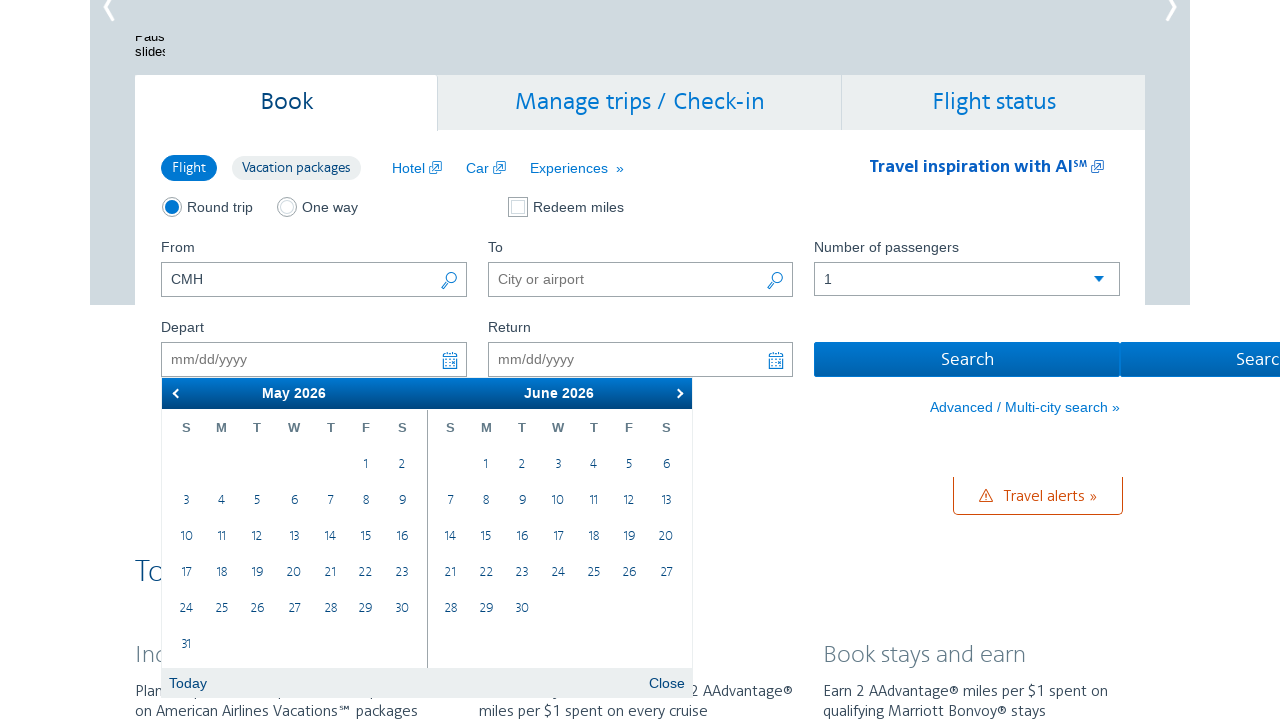

Retrieved current month: May
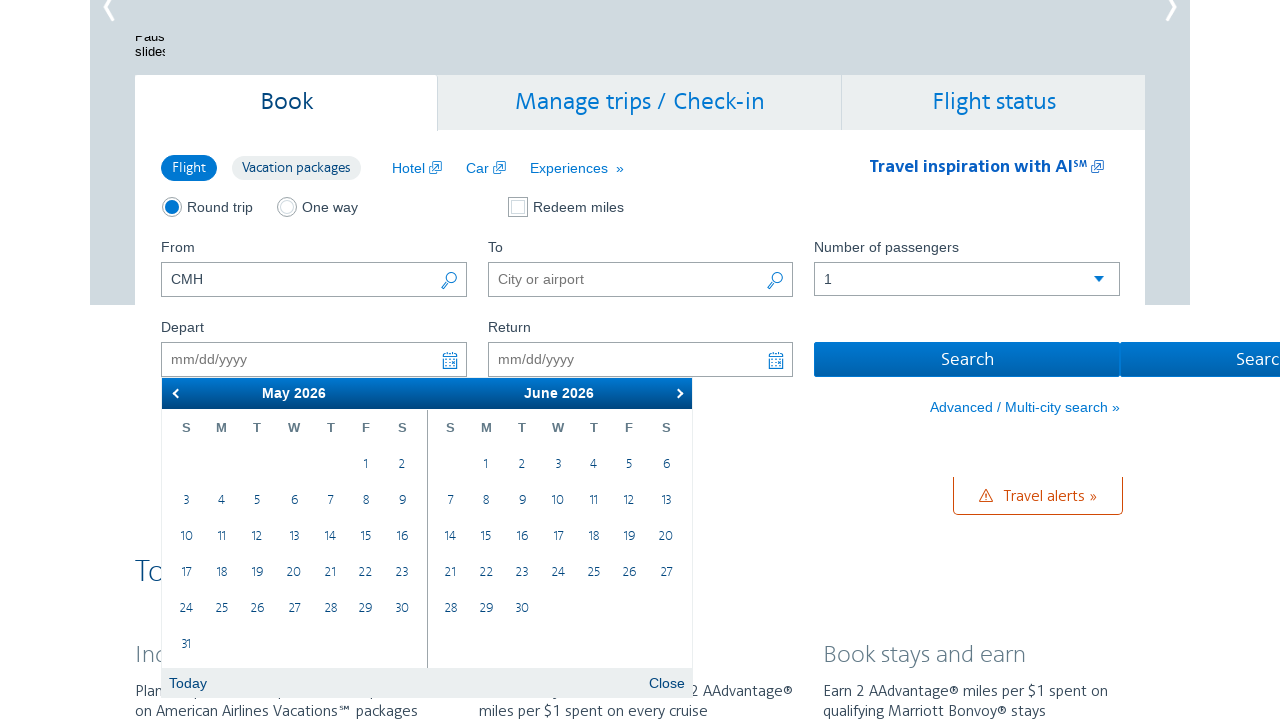

Clicked next month button to navigate from May to next month at (677, 393) on xpath=//a[@data-handler='next']
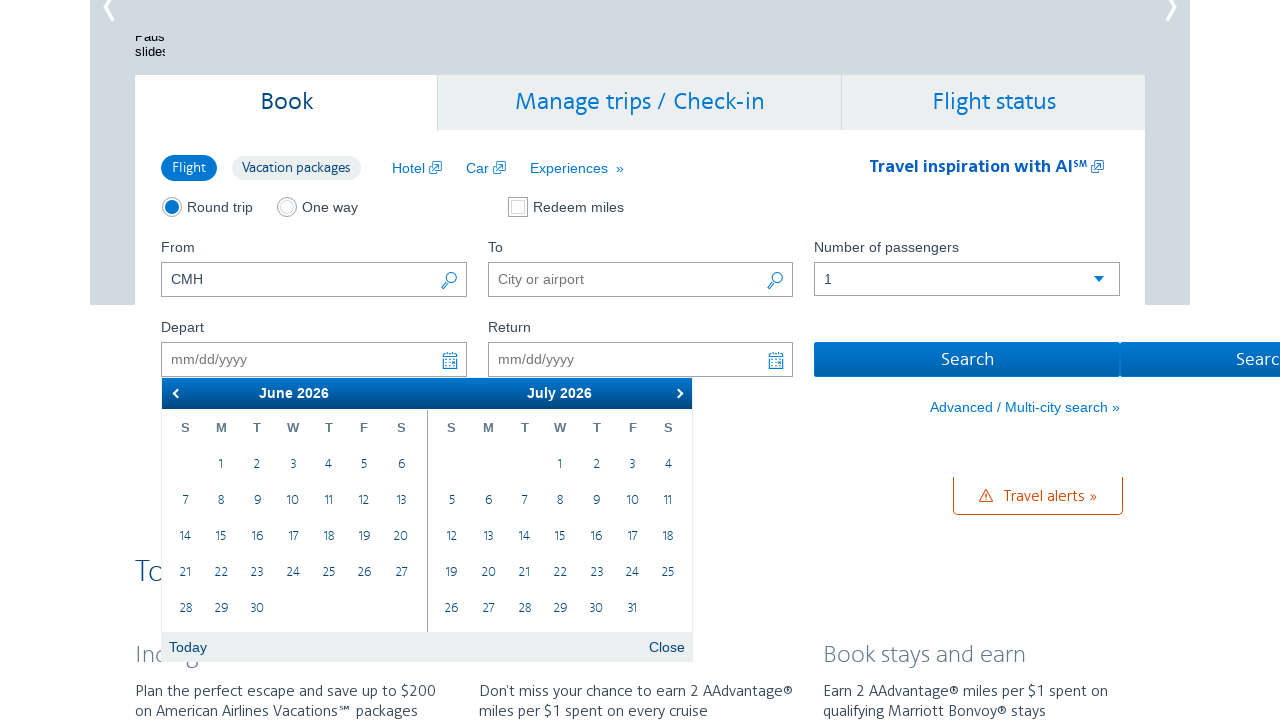

Retrieved current month: June
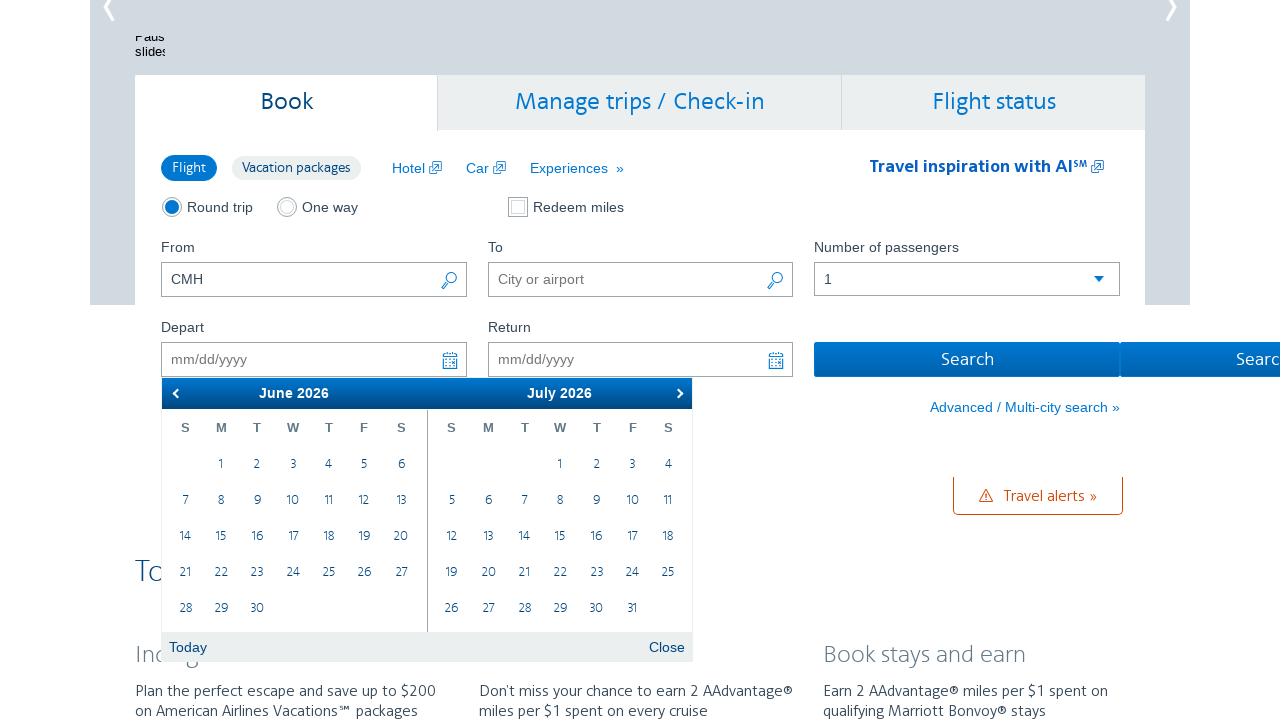

Clicked next month button to navigate from June to next month at (677, 393) on xpath=//a[@data-handler='next']
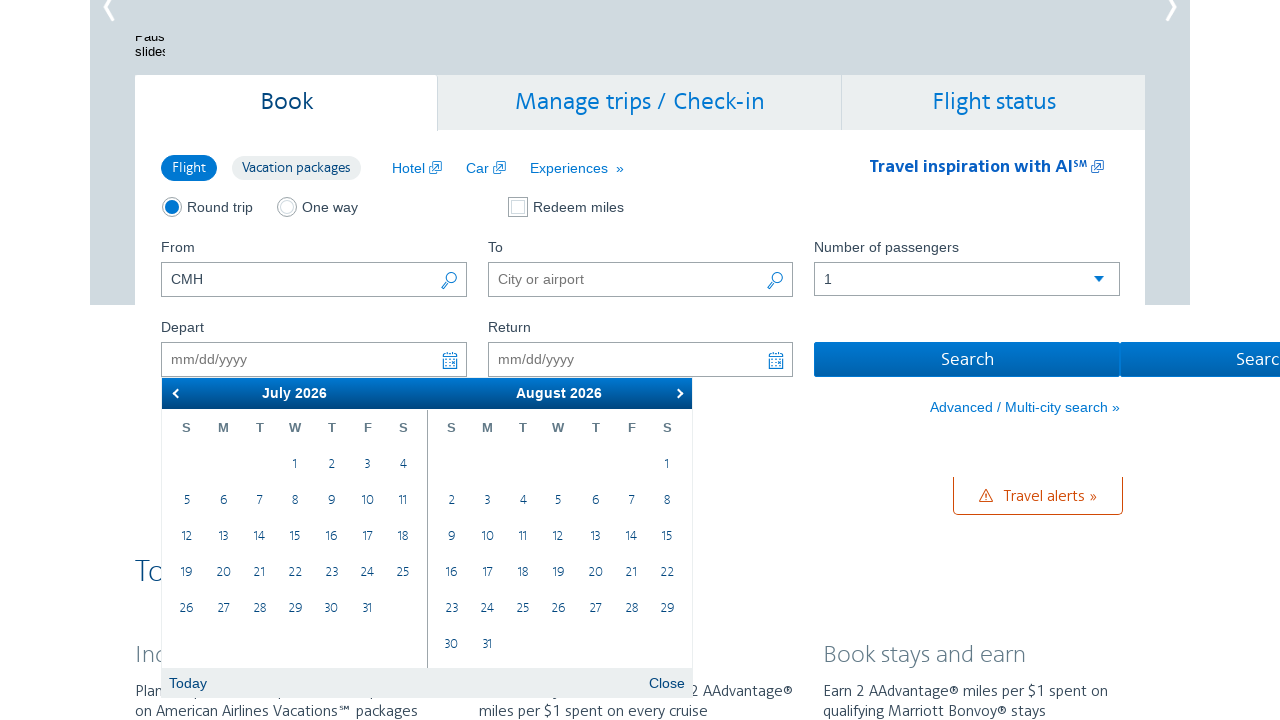

Retrieved current month: July
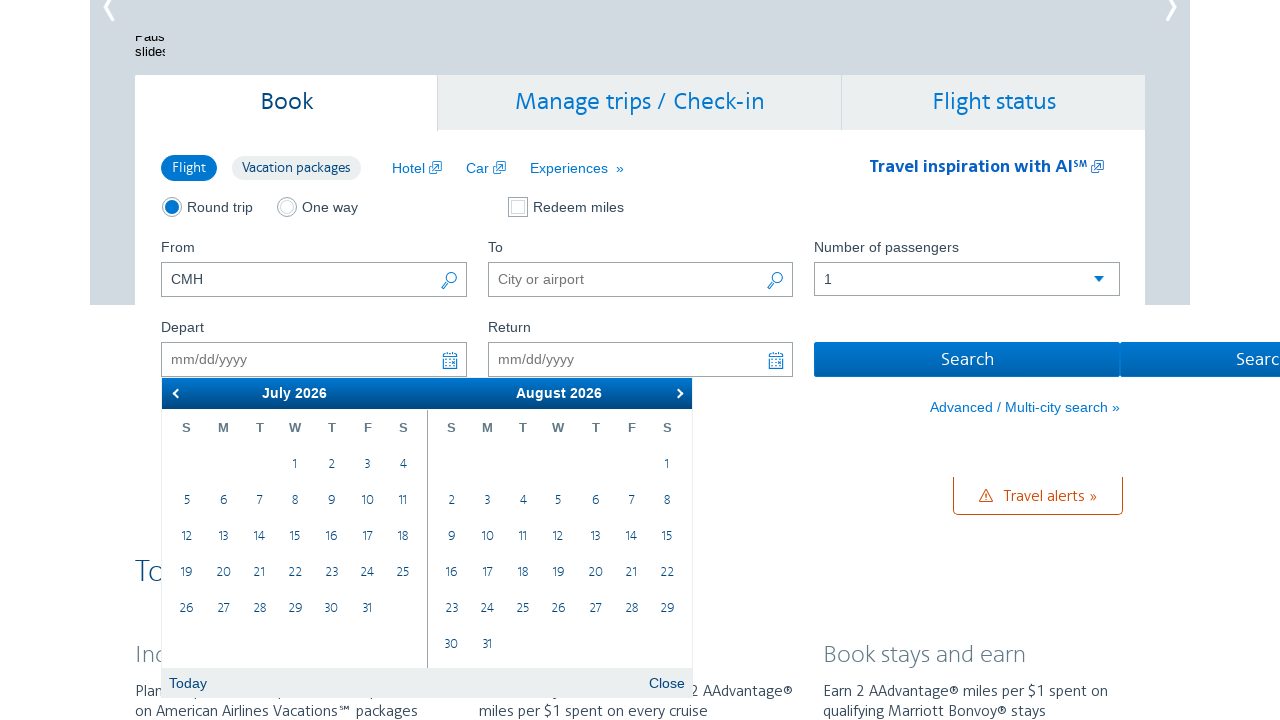

Clicked next month button to navigate from July to next month at (677, 393) on xpath=//a[@data-handler='next']
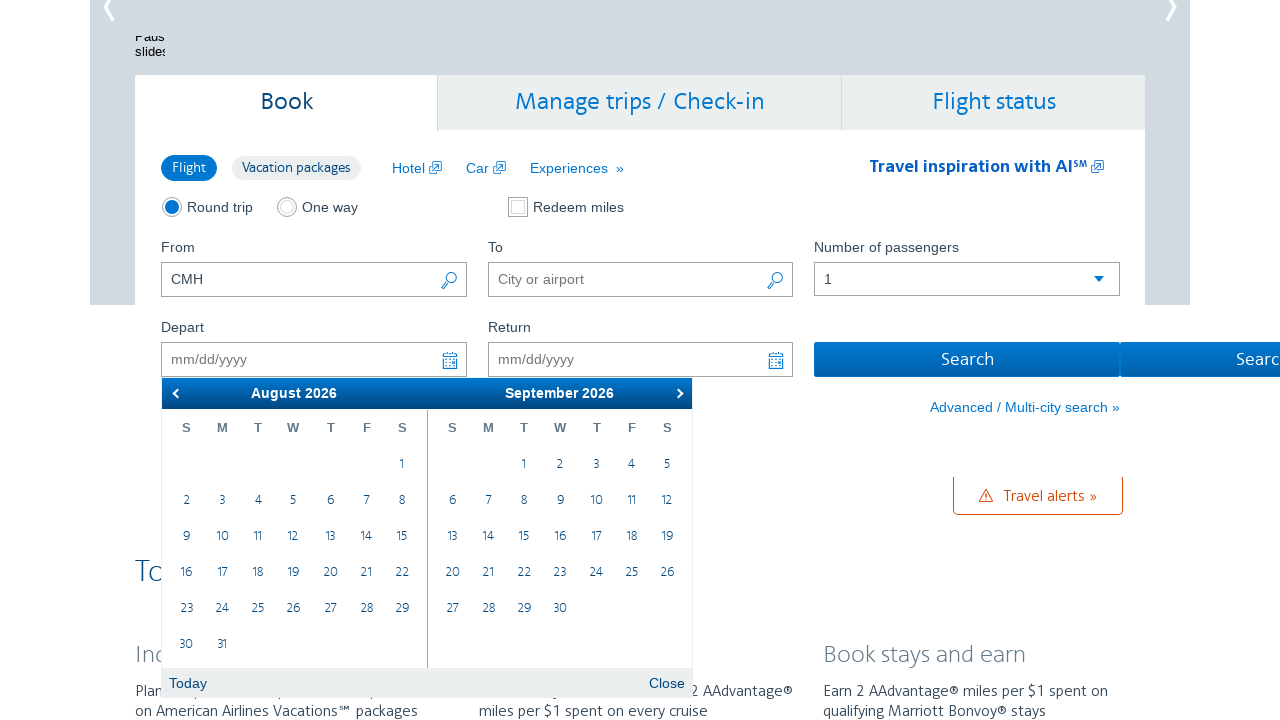

Retrieved current month: August
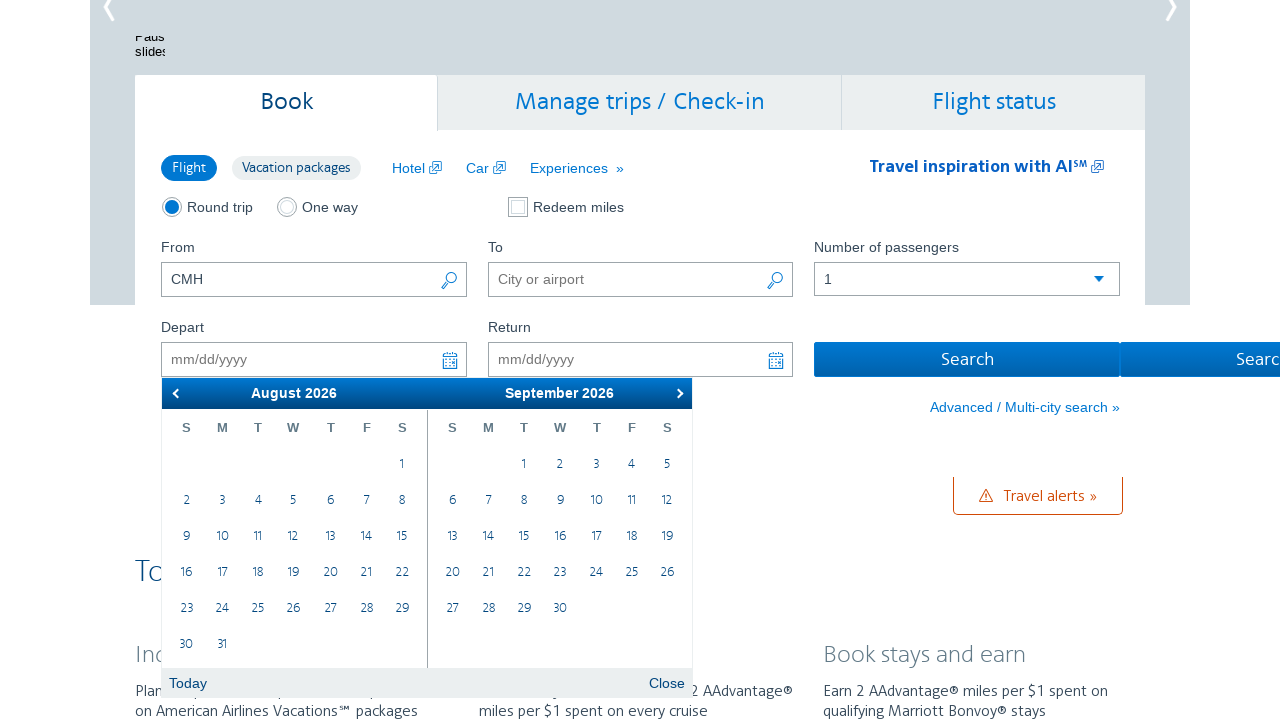

Clicked next month button to navigate from August to next month at (677, 393) on xpath=//a[@data-handler='next']
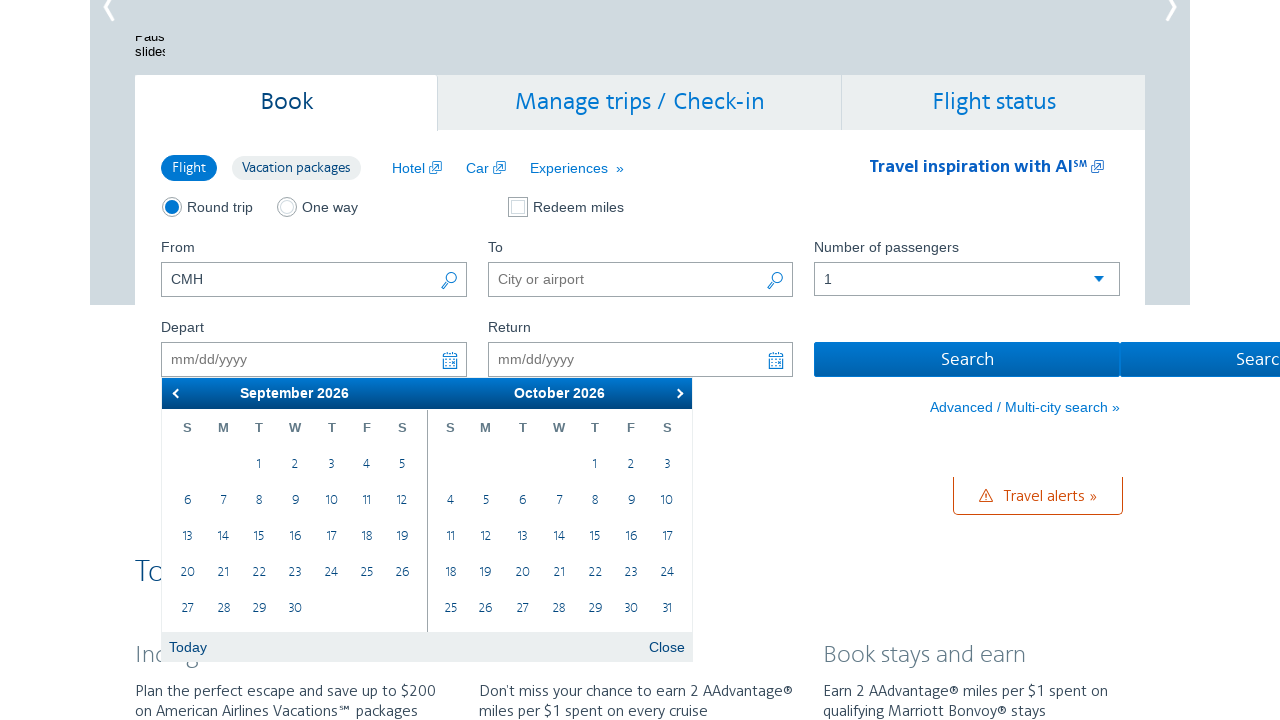

Retrieved current month: September
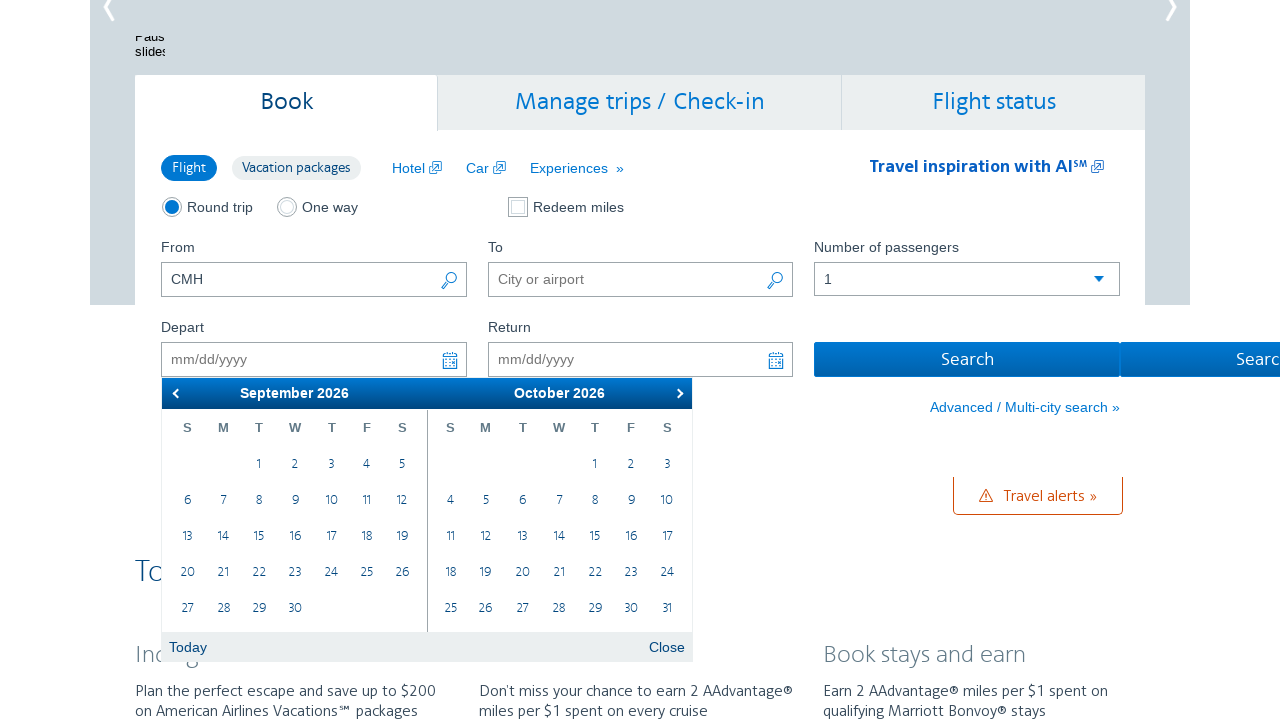

Clicked next month button to navigate from September to next month at (677, 393) on xpath=//a[@data-handler='next']
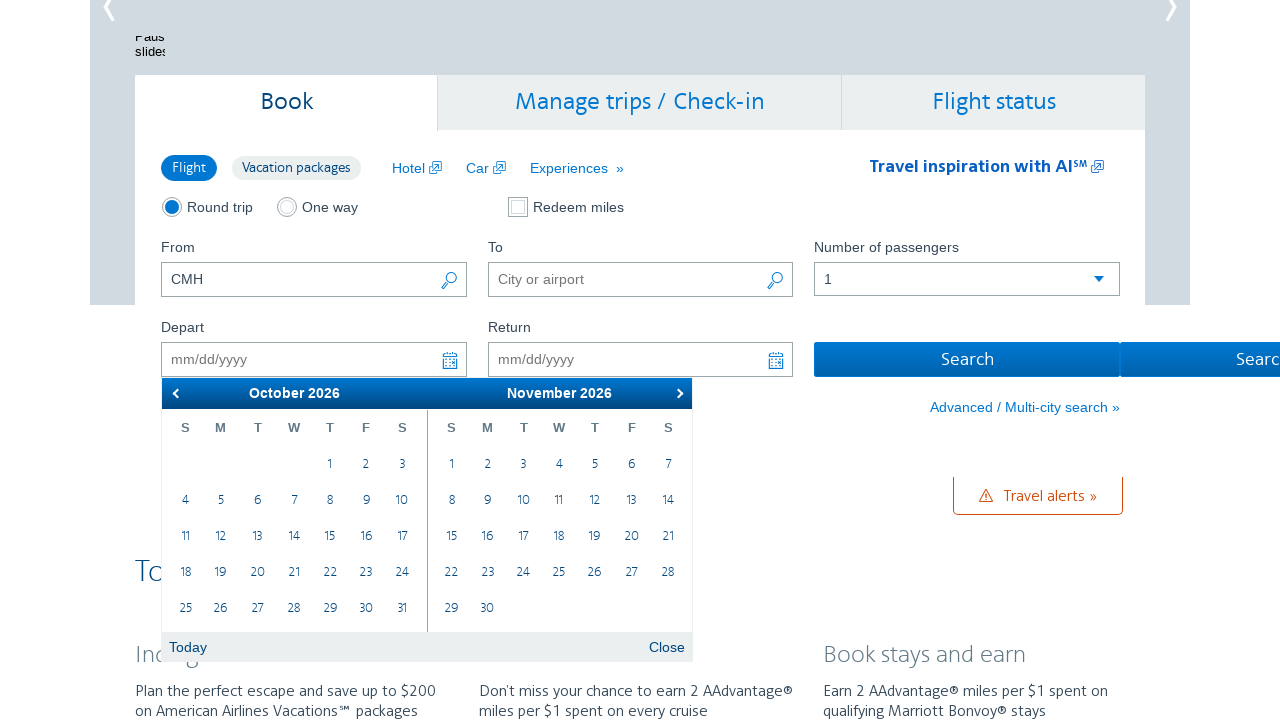

Retrieved current month: October
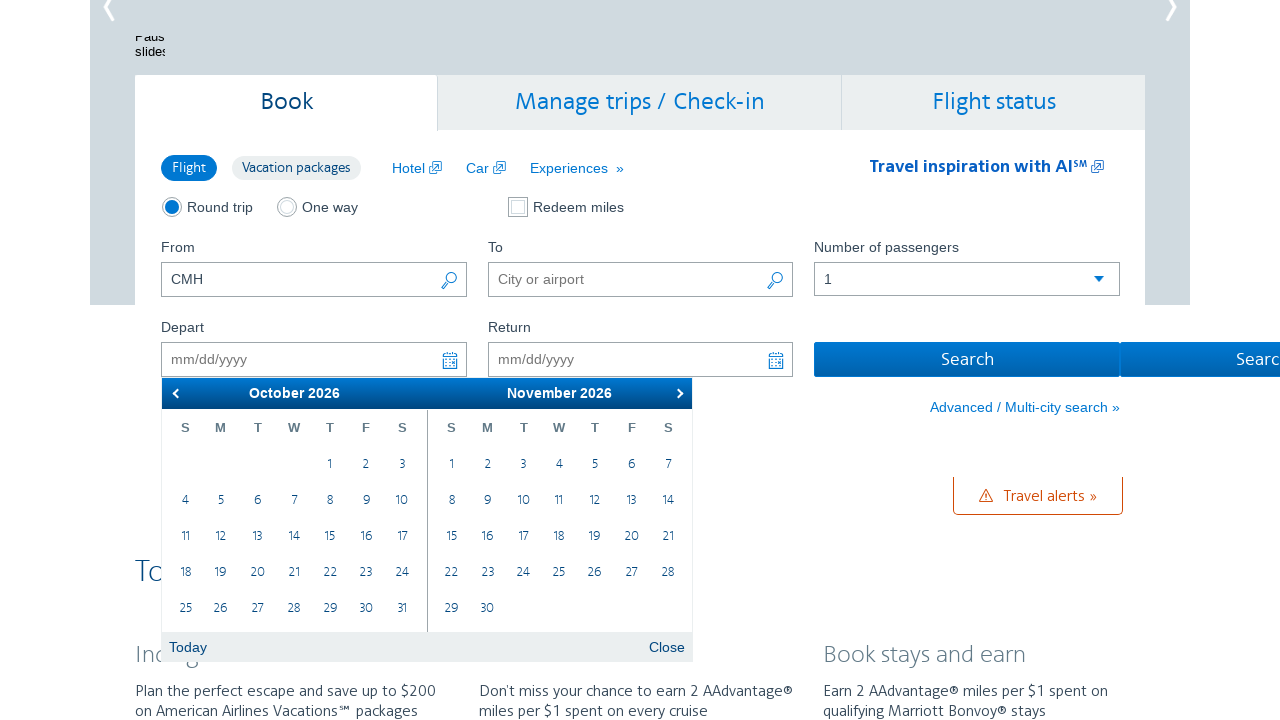

Clicked next month button to navigate from October to next month at (677, 393) on xpath=//a[@data-handler='next']
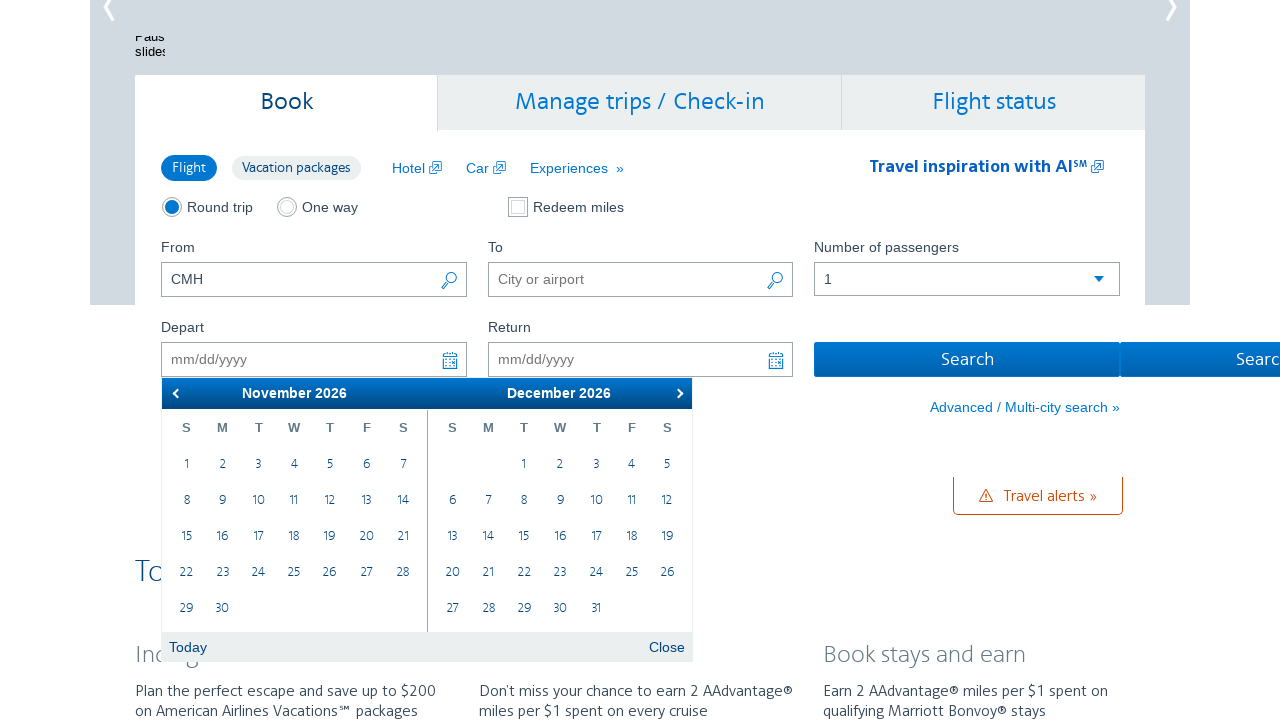

Retrieved current month: November
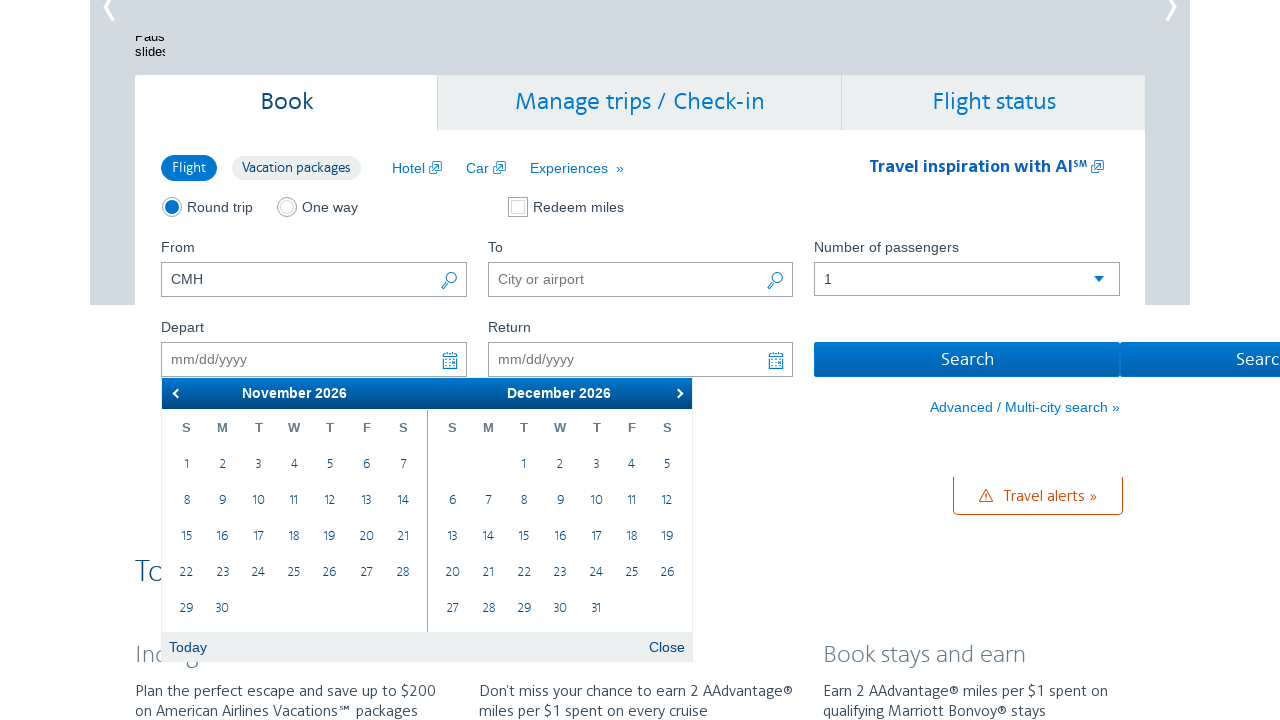

Clicked next month button to navigate from November to next month at (677, 393) on xpath=//a[@data-handler='next']
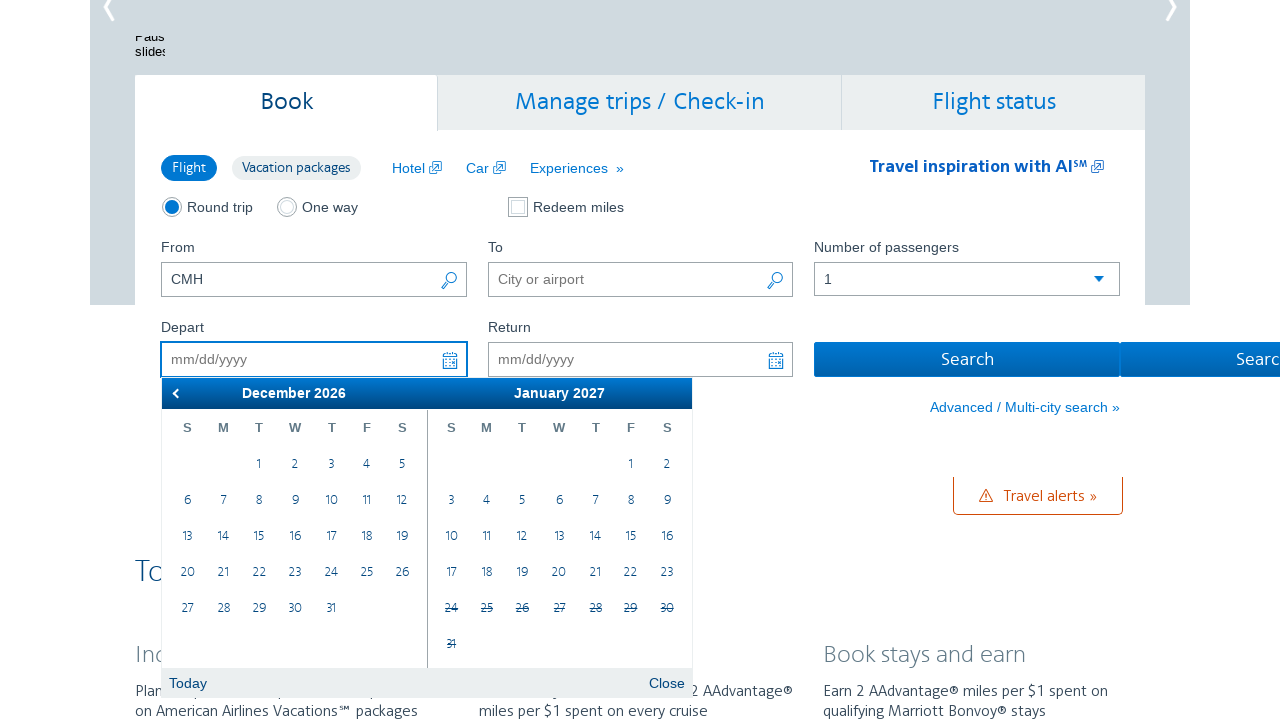

Retrieved current month: December
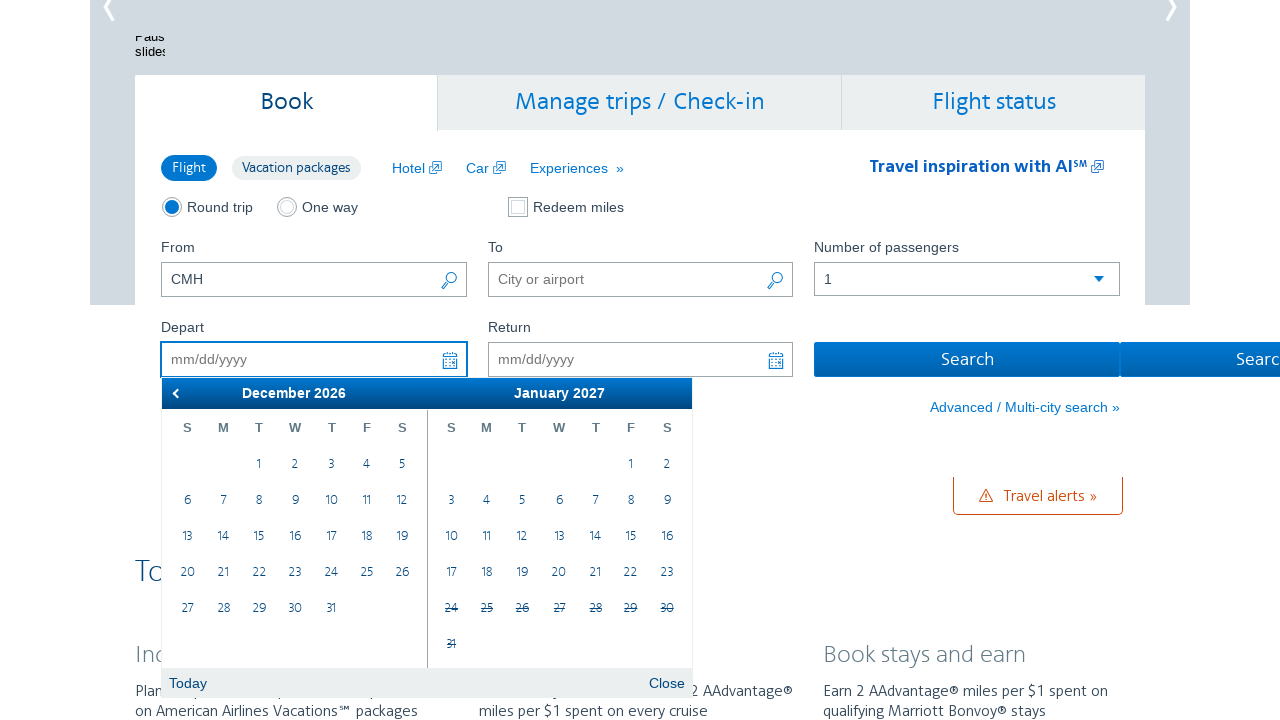

Located all available date elements in December
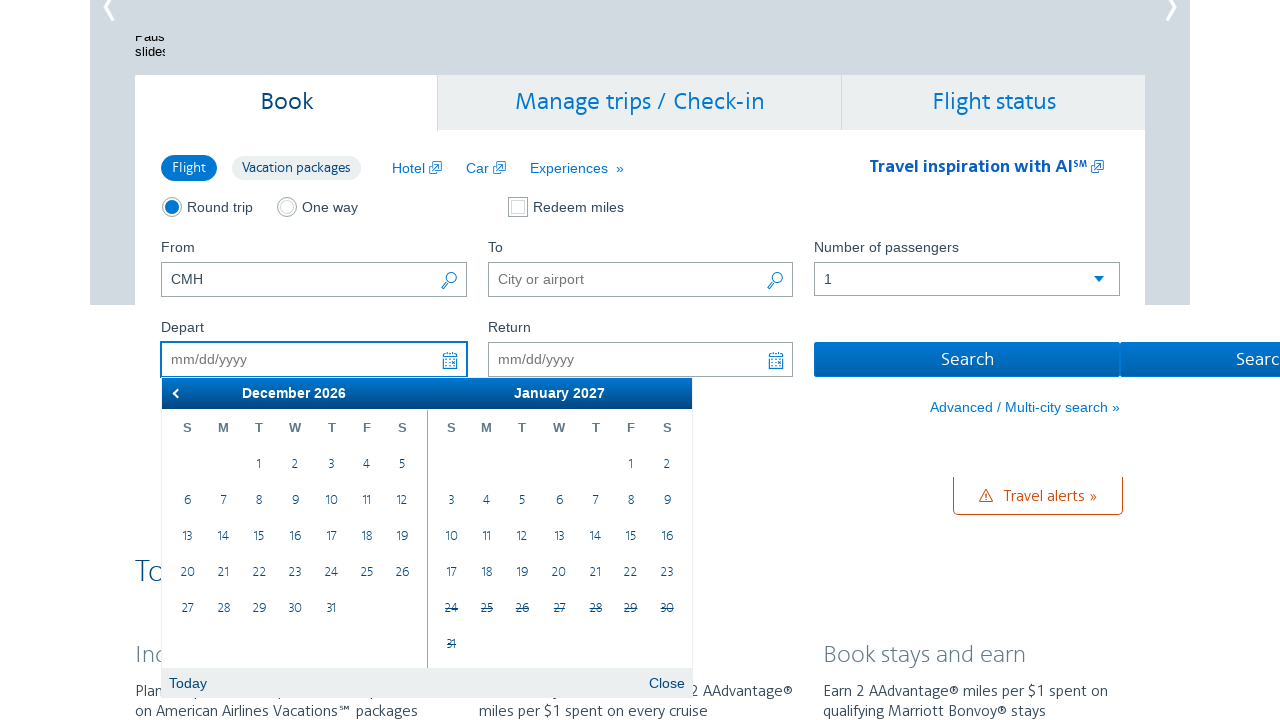

Clicked on the 4th day of December at (367, 465) on xpath=//a[@class='ui-state-default'] >> nth=3
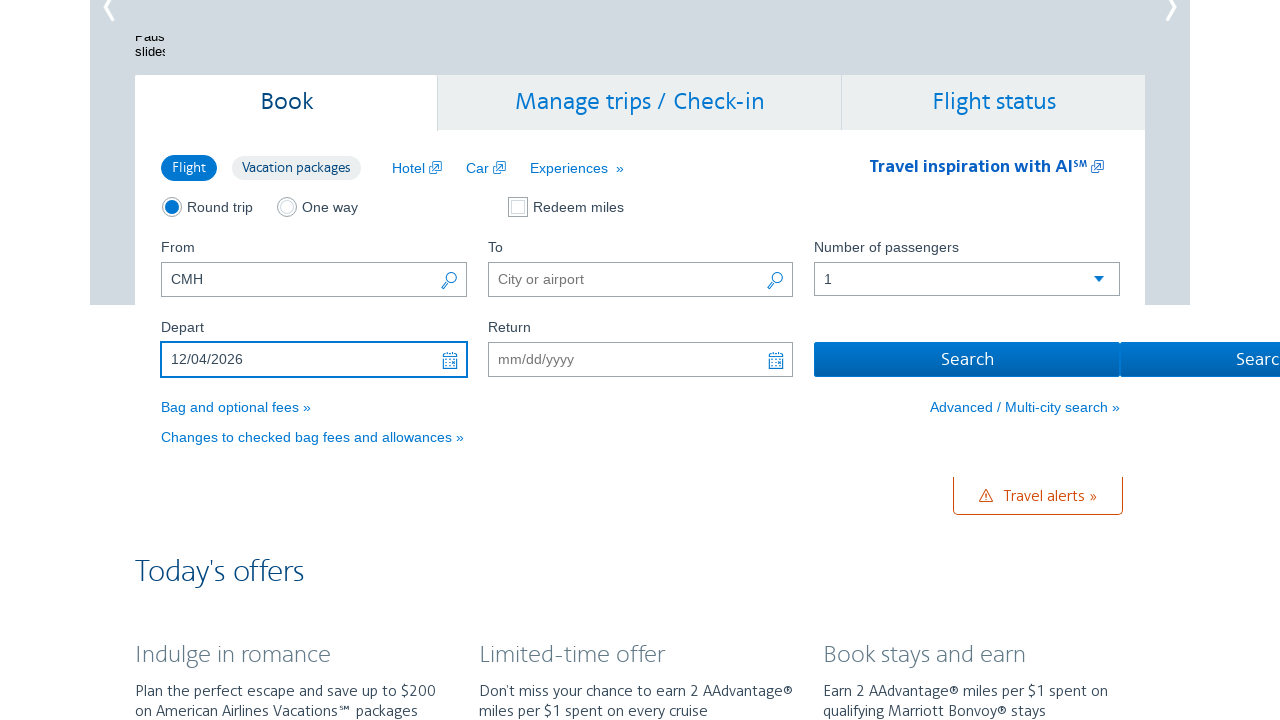

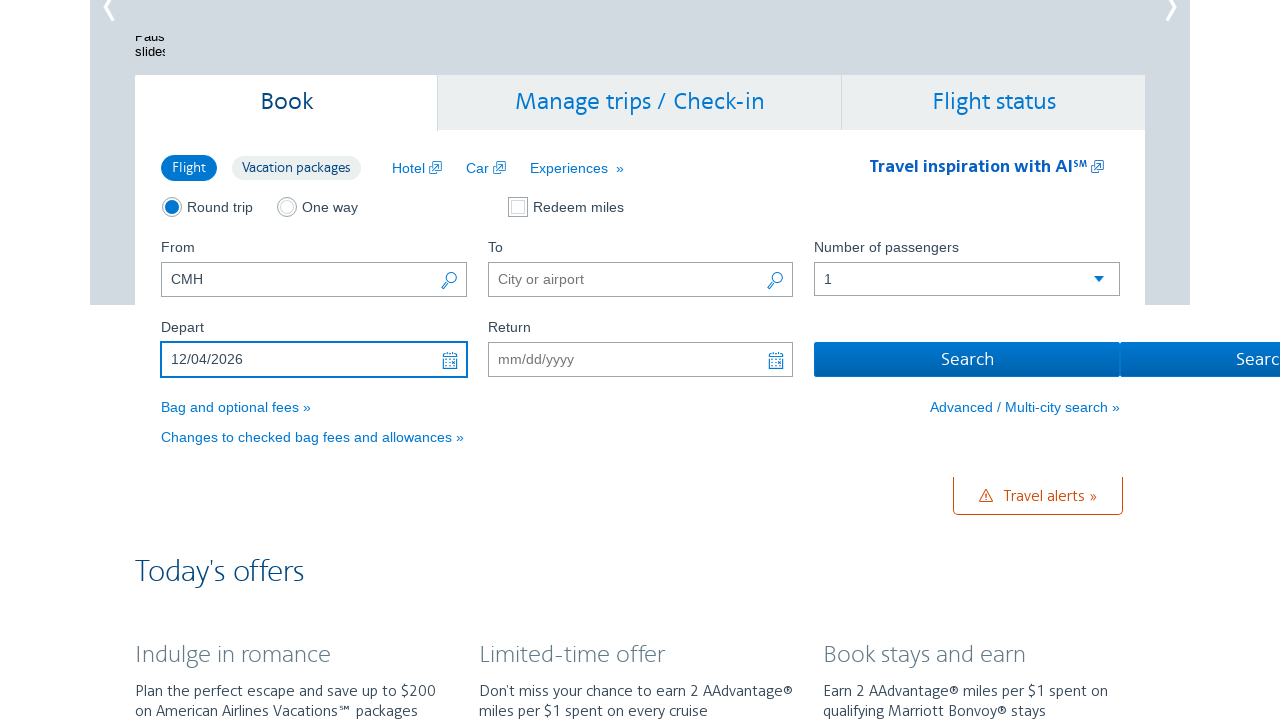